Tests enable and disable functionality by clicking disable button, verifying input is disabled, then clicking enable button and verifying input is enabled

Starting URL: https://codenboxautomationlab.com/practice/

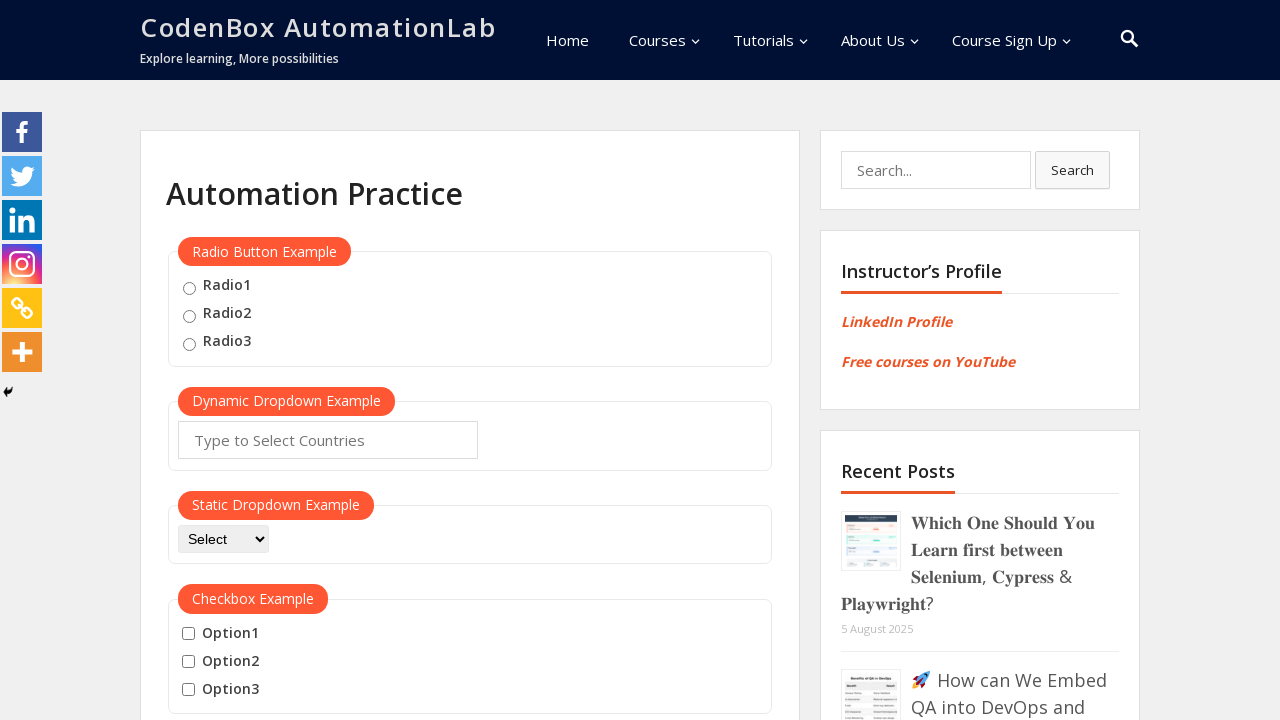

Clicked disable button at (217, 361) on #disabled-button
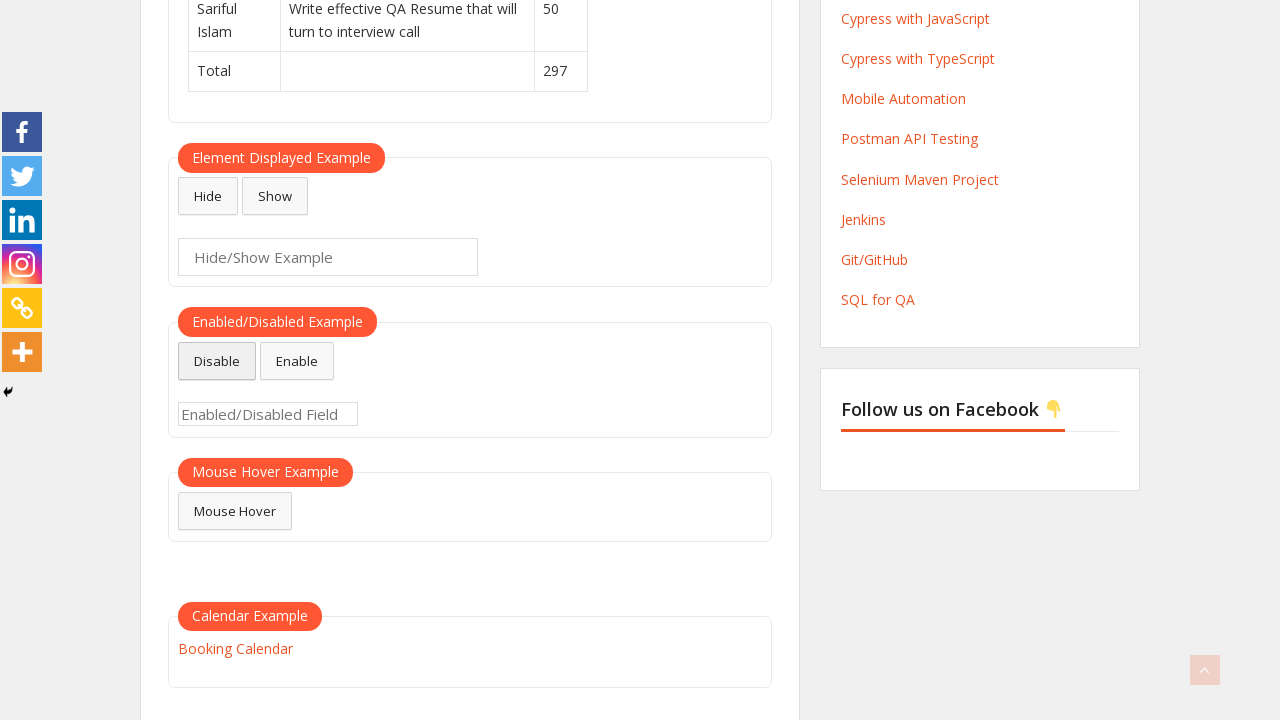

Verified input is disabled
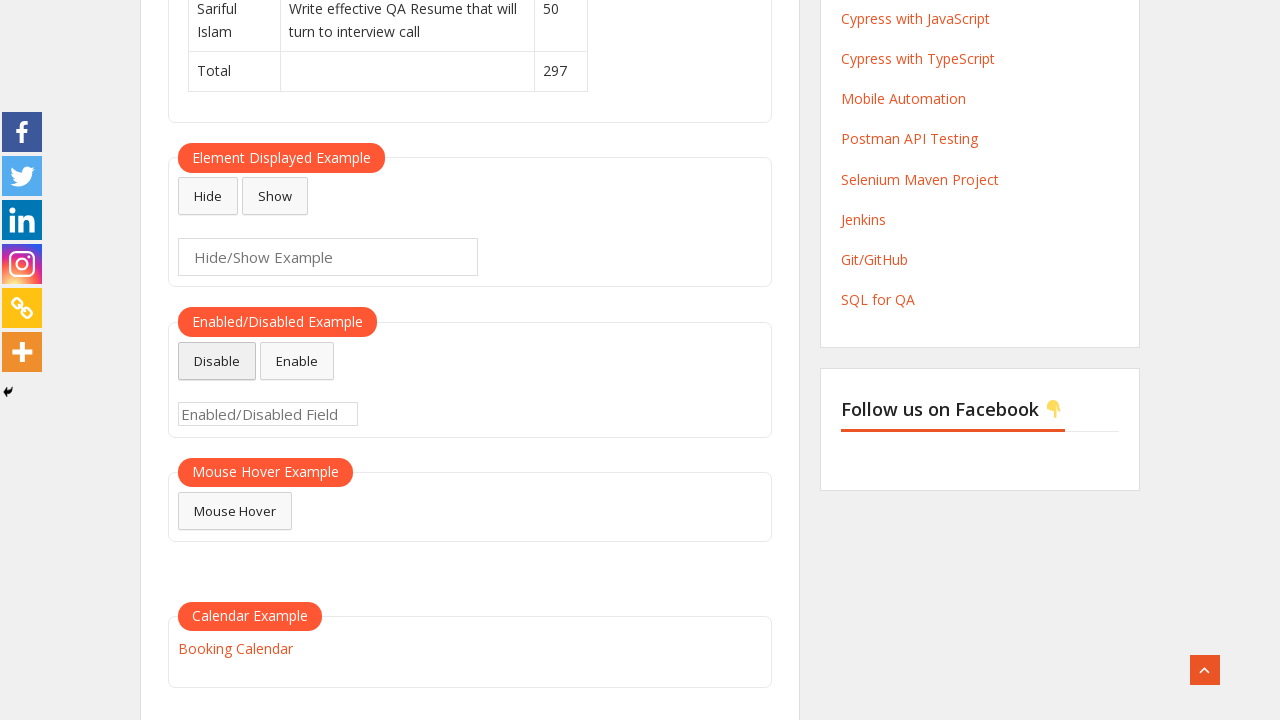

Clicked enable button at (297, 361) on #enabled-button
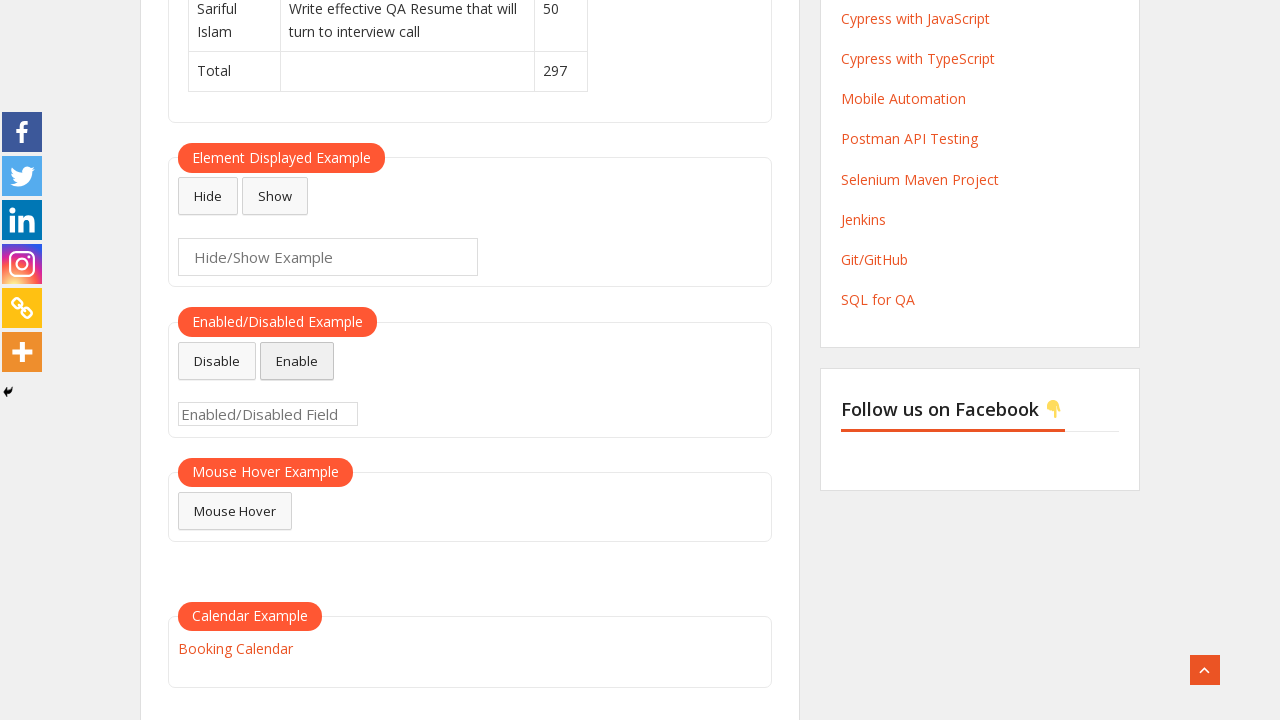

Verified input is enabled
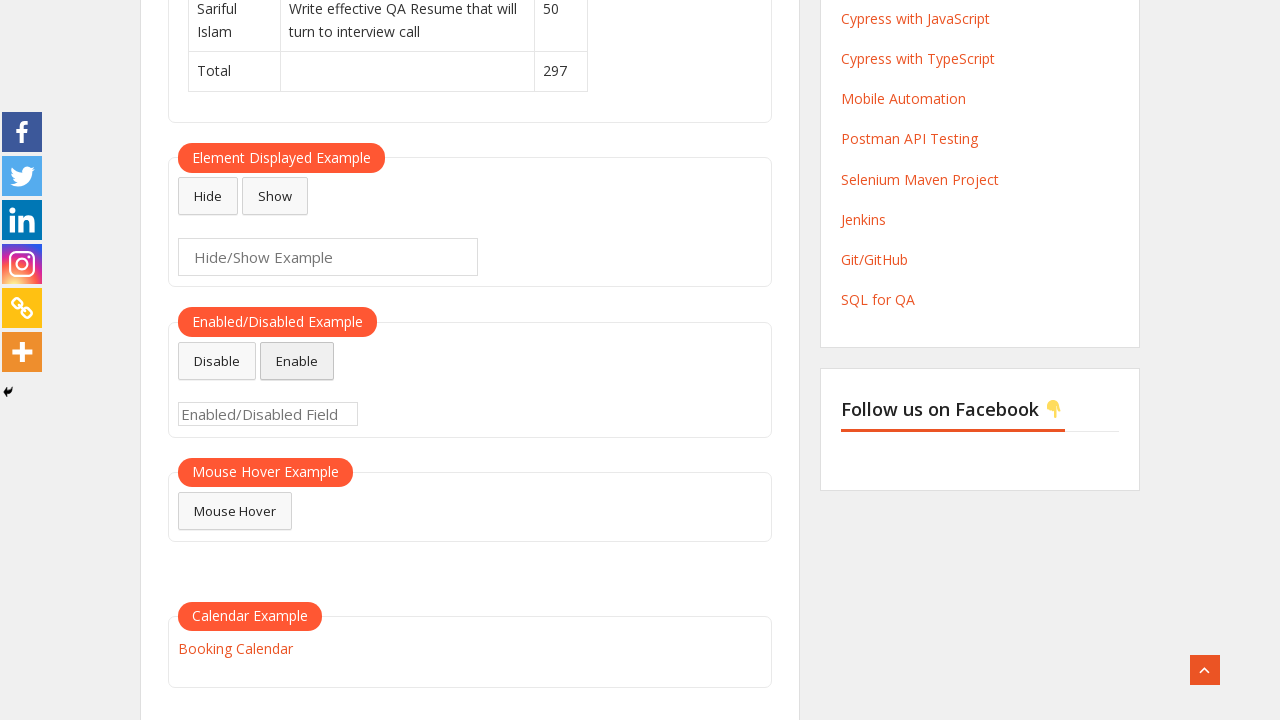

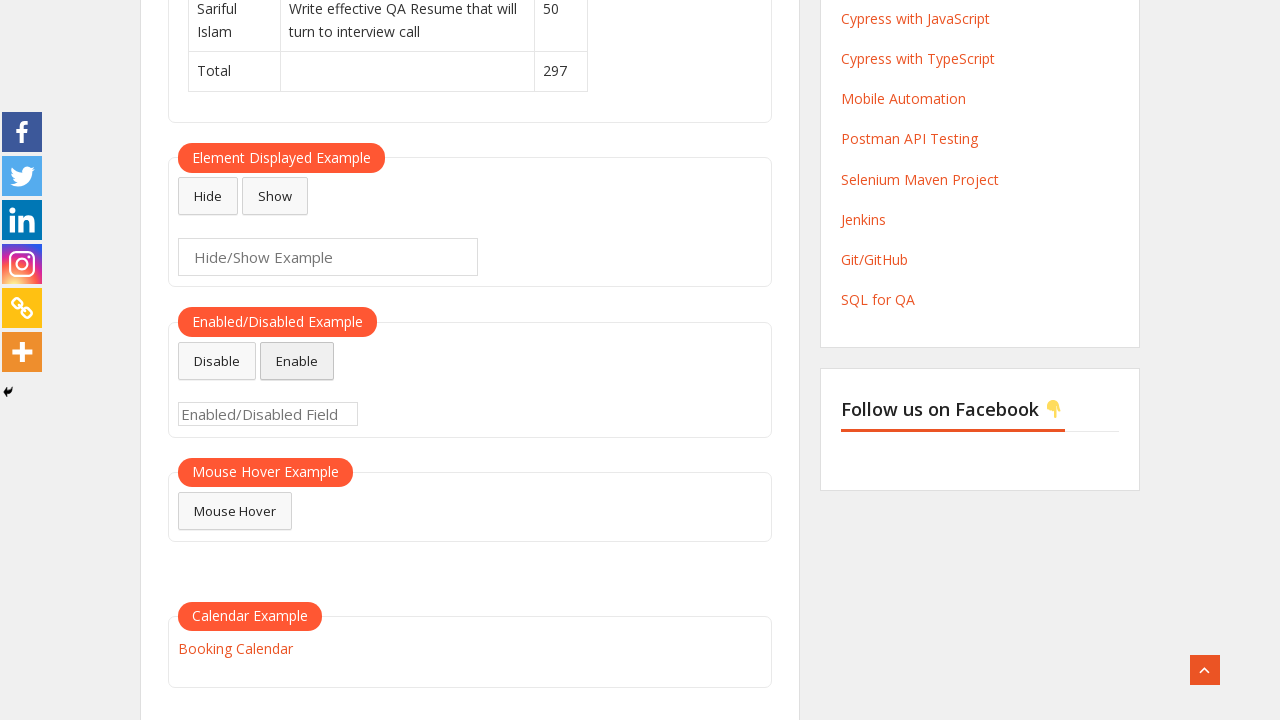